Tests a registration form by filling in required fields (first name, last name, email), submitting the form, and verifying that a success message is displayed.

Starting URL: http://suninjuly.github.io/registration1.html

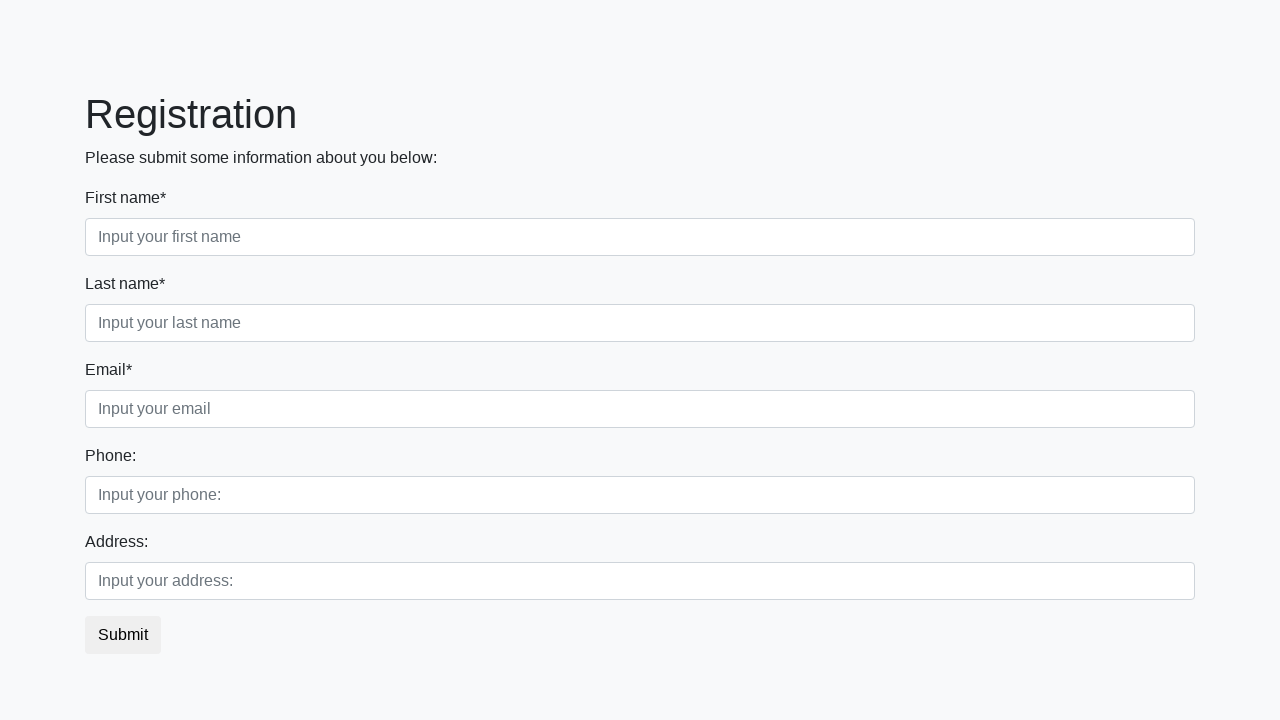

Filled first name field with 'Aboba' on input[placeholder*='first']
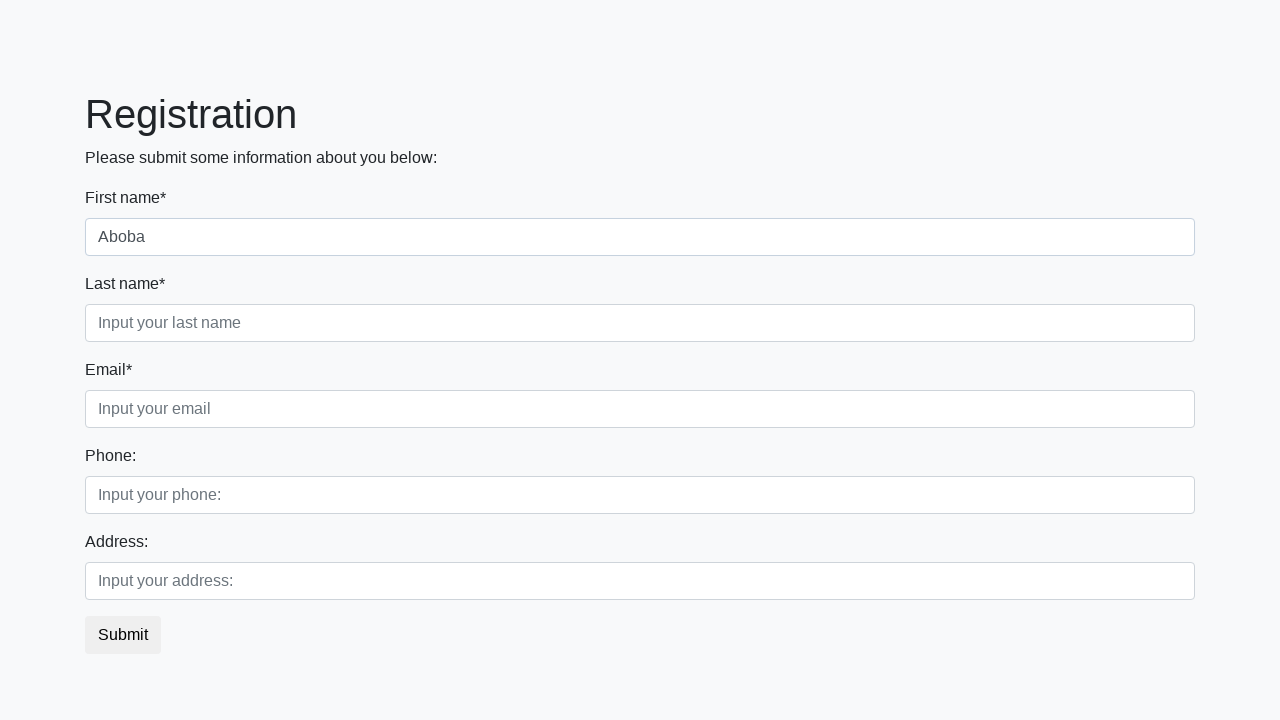

Filled last name field with 'Aboba' on .form-control.second
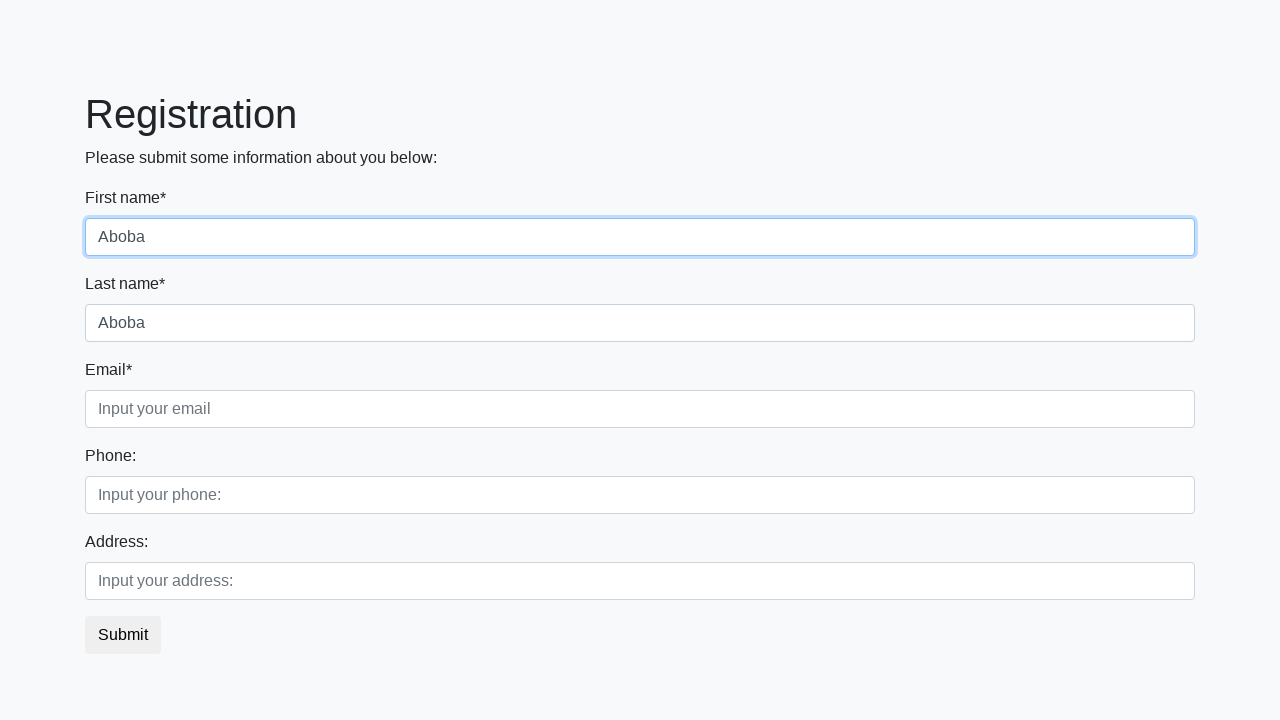

Filled email field with 'abobs@gmail.com' on .form-control.third
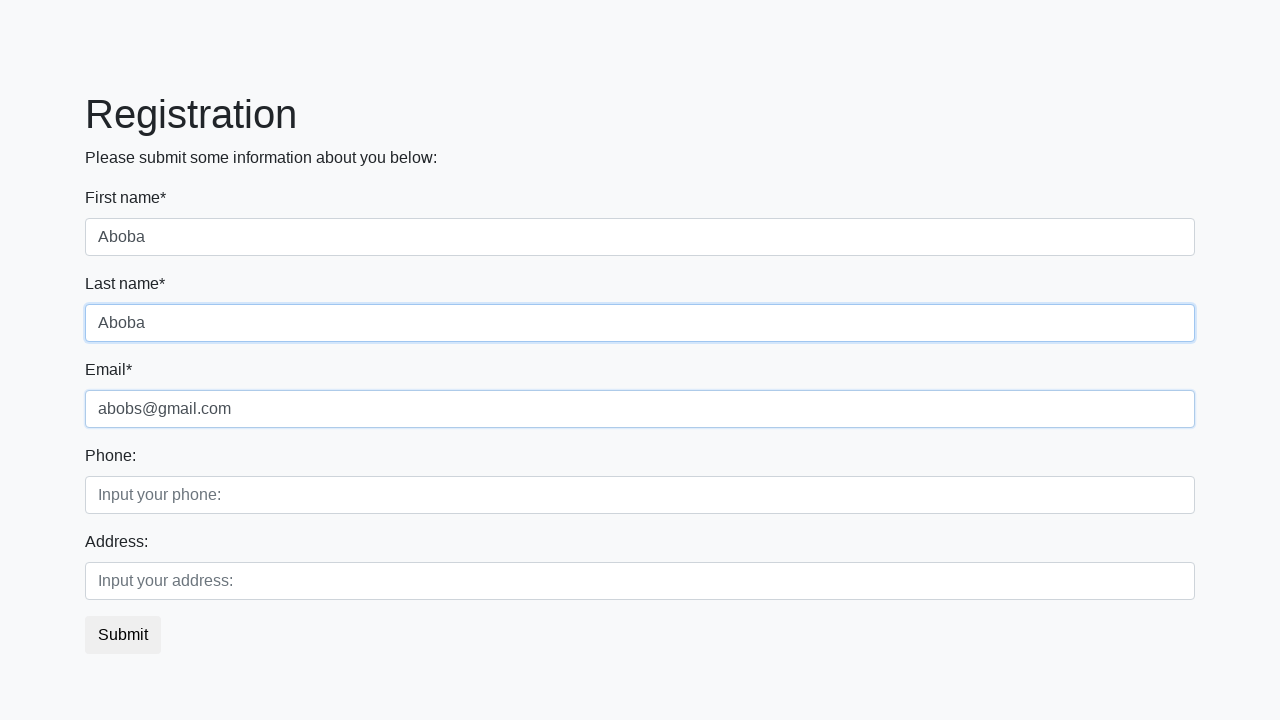

Clicked the submit button at (123, 635) on button.btn
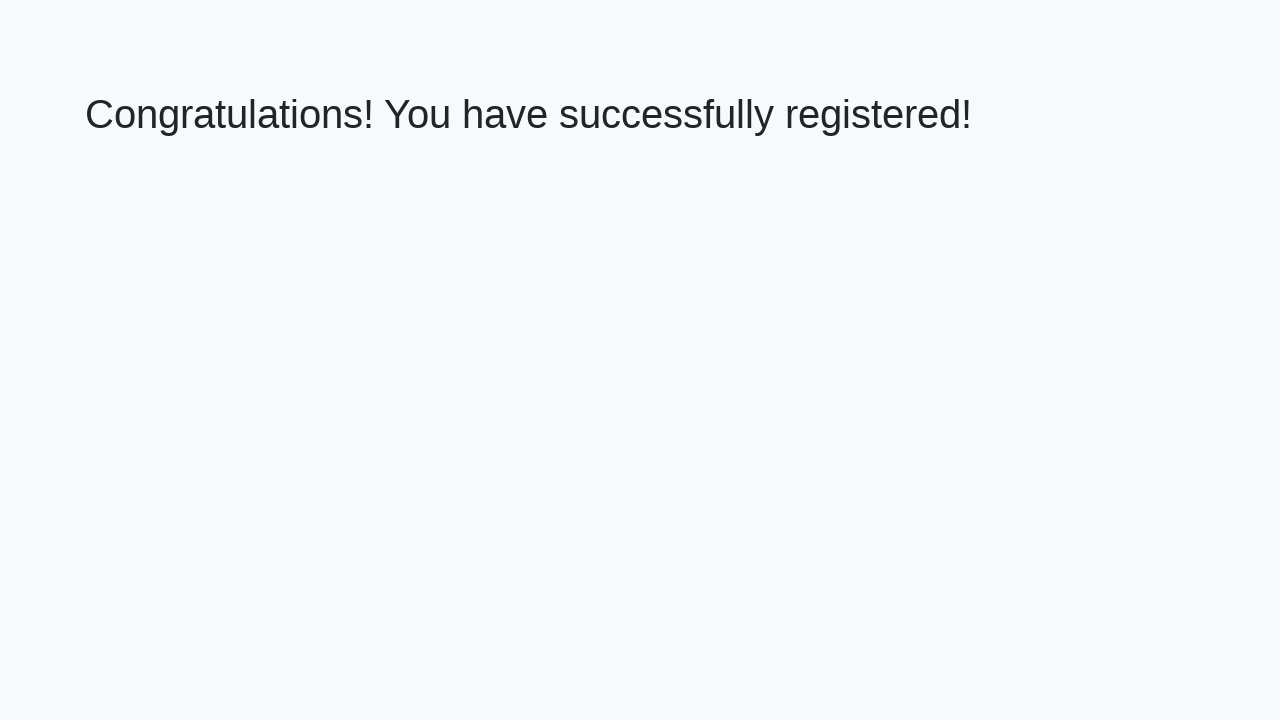

Success message appeared on page
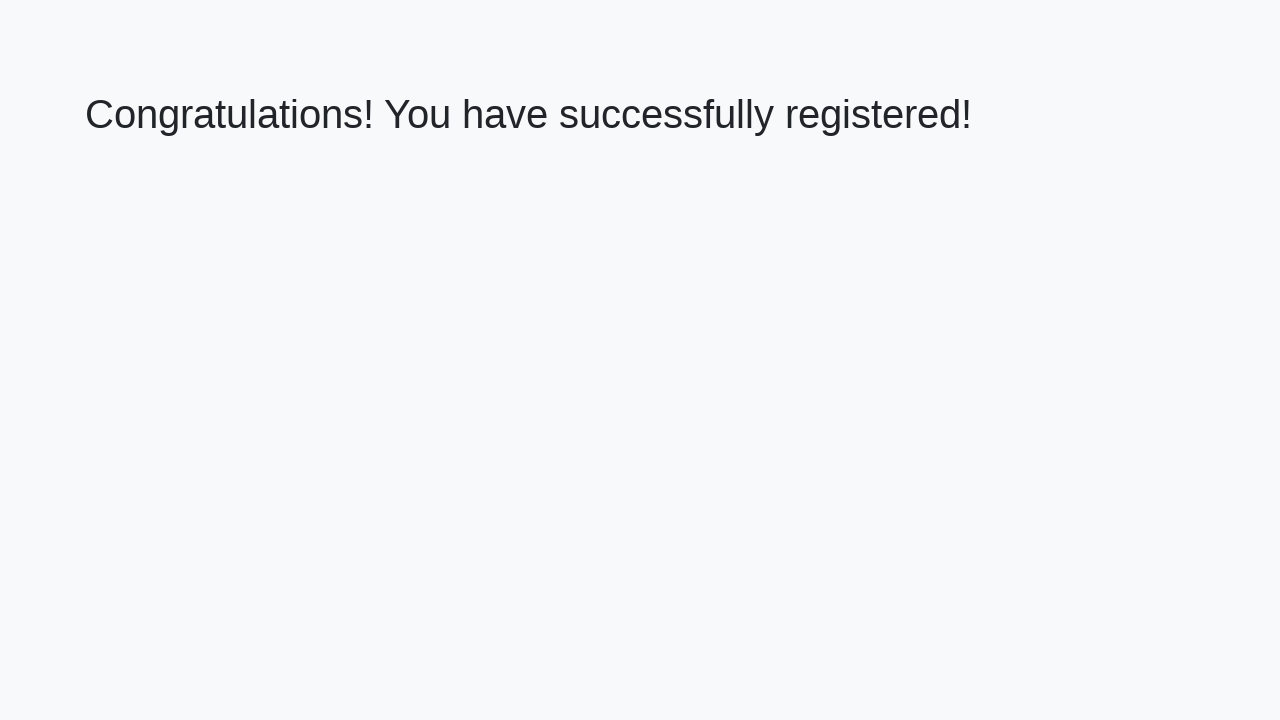

Retrieved success message text: 'Congratulations! You have successfully registered!'
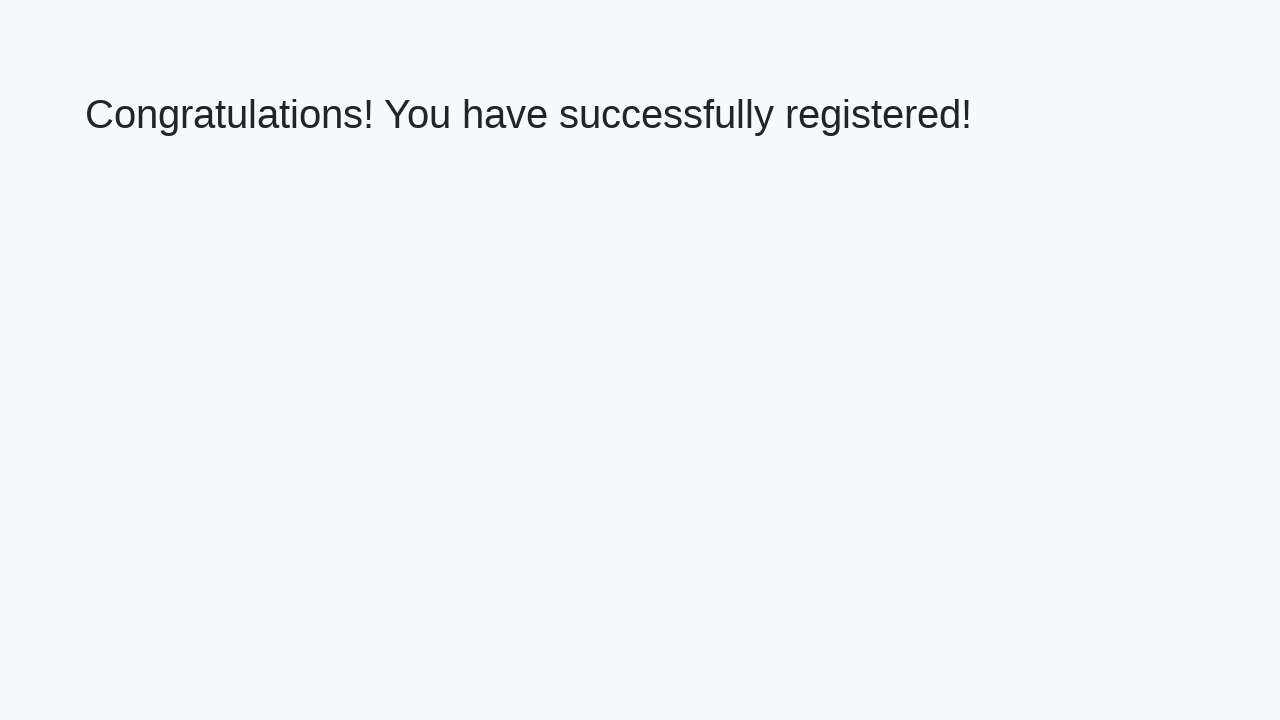

Verified success message matches expected text
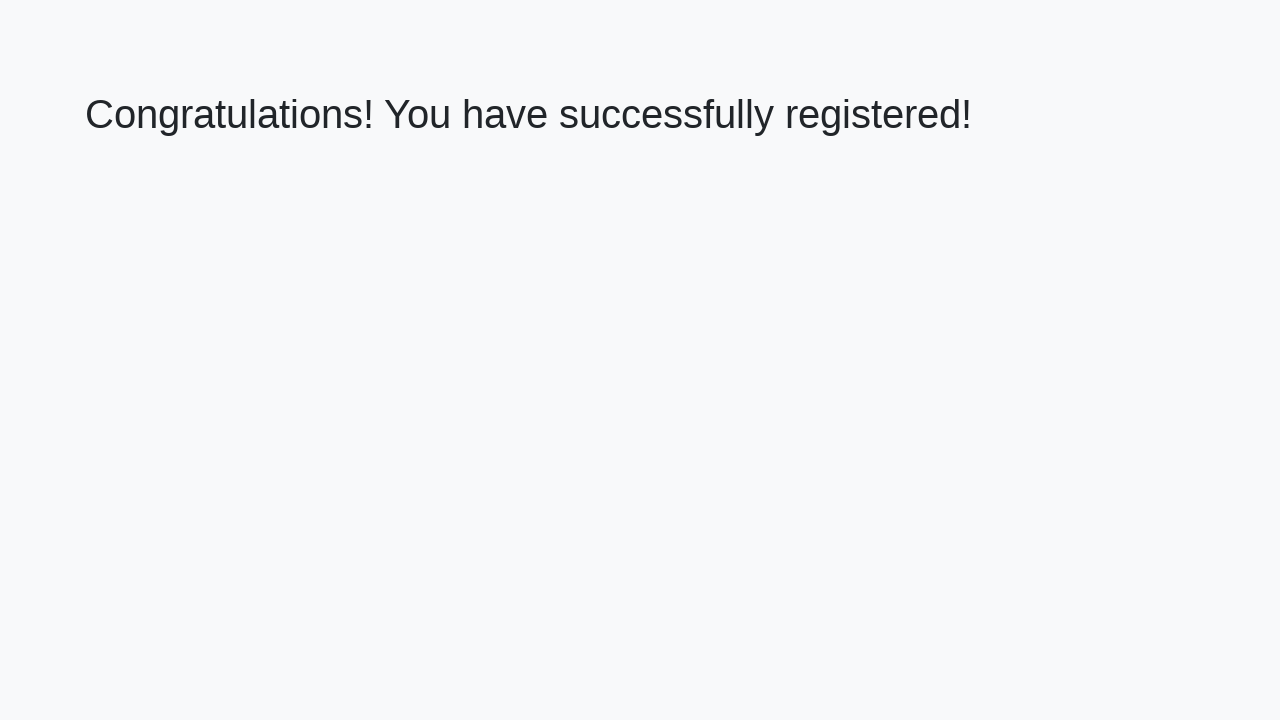

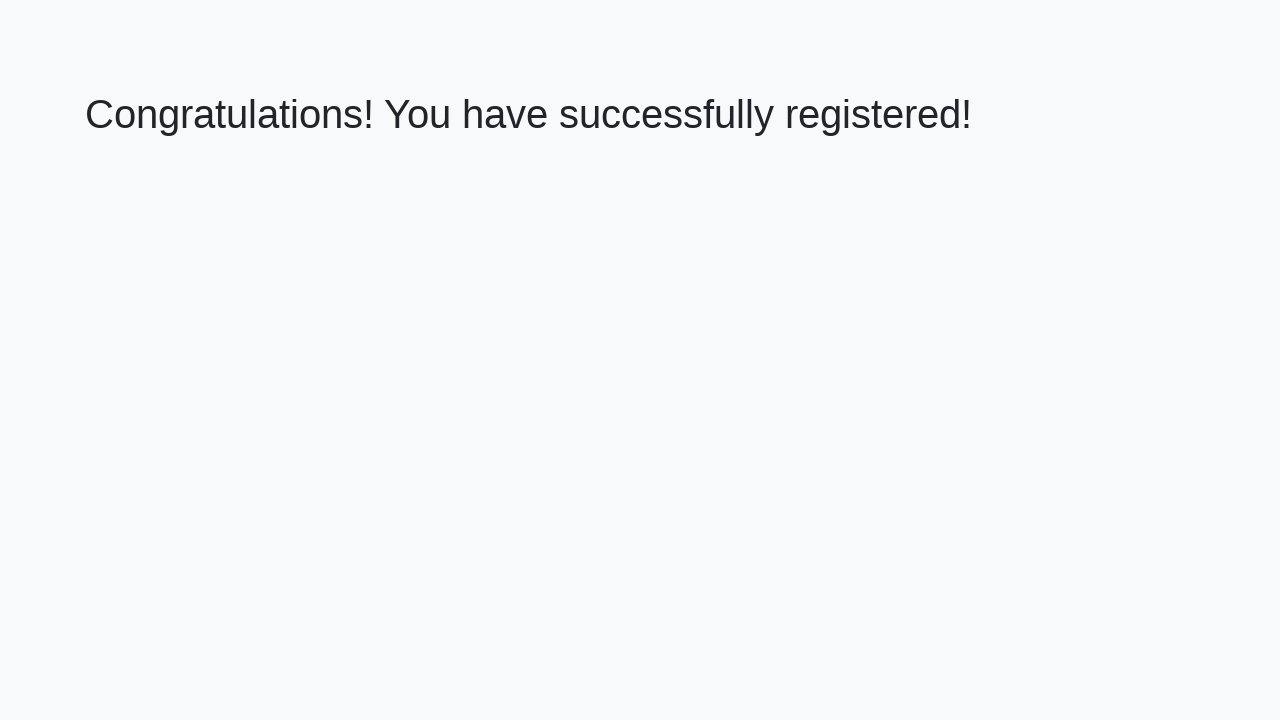